Tests that clicking the registration link on the Koel app homepage navigates to the registration page and verifies the correct URL is loaded.

Starting URL: https://qa.koel.app/

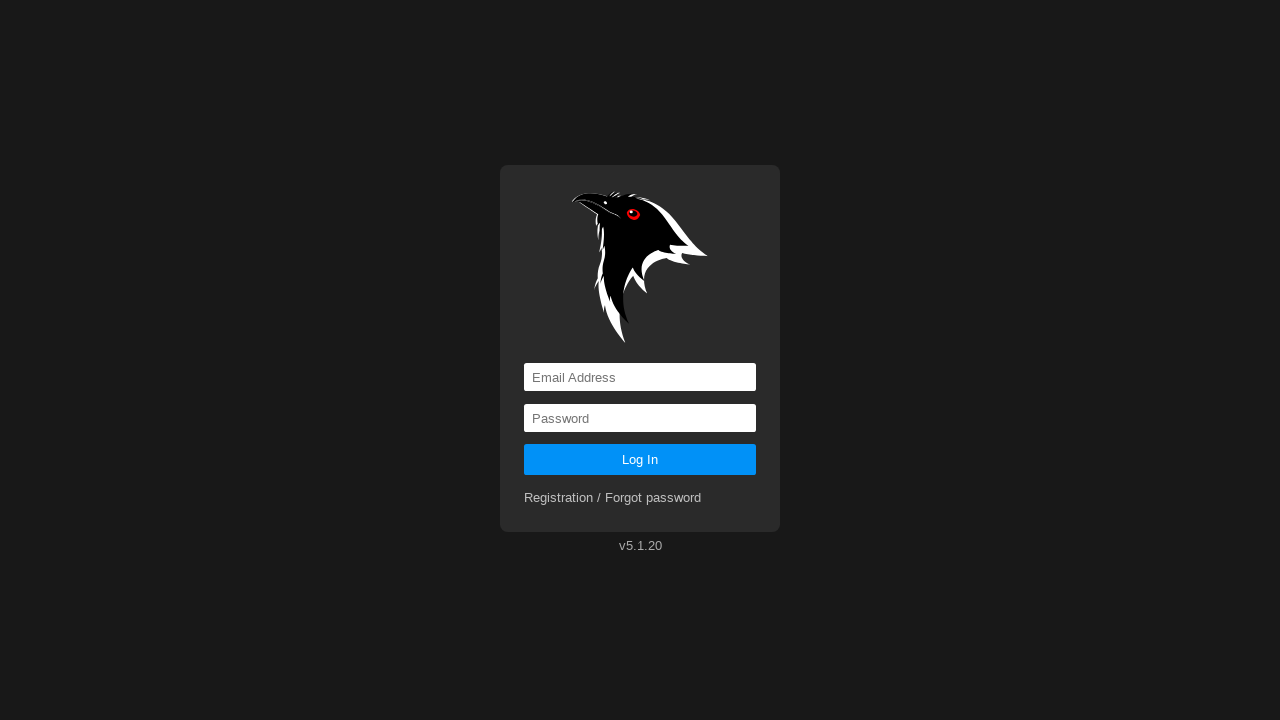

Clicked registration link on homepage at (613, 498) on a[href='registration']
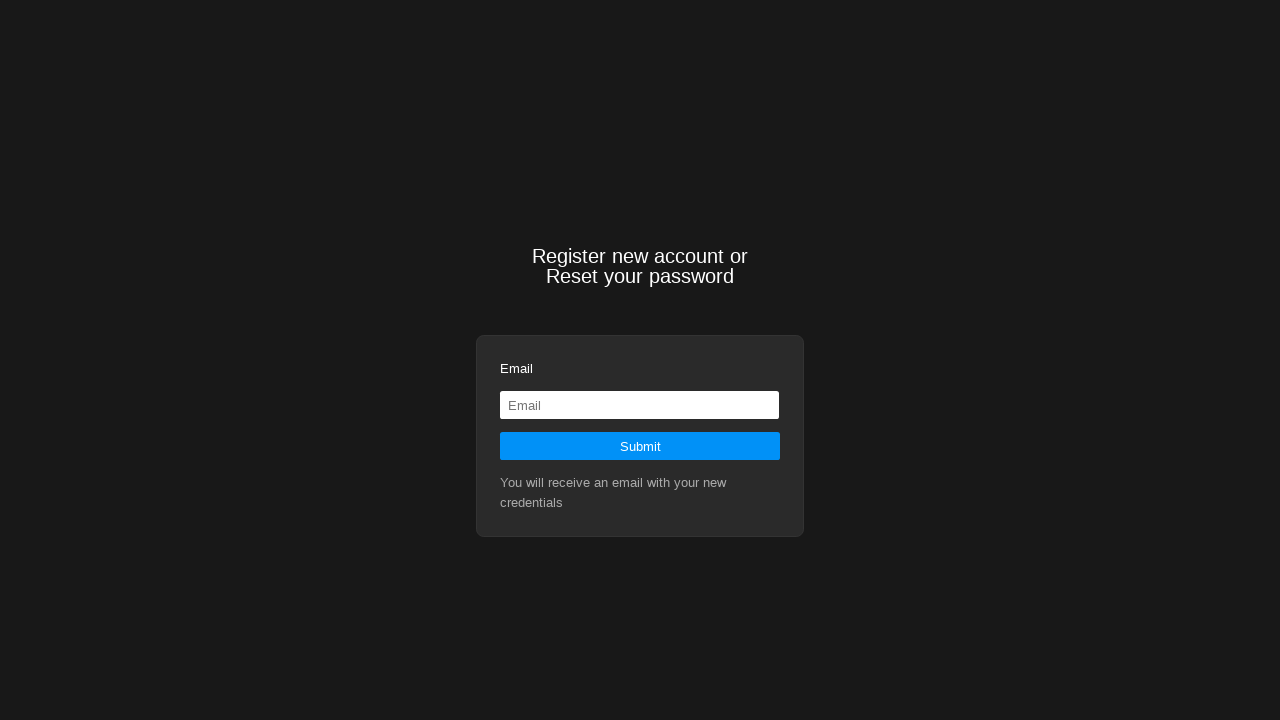

Waited for navigation to registration page URL
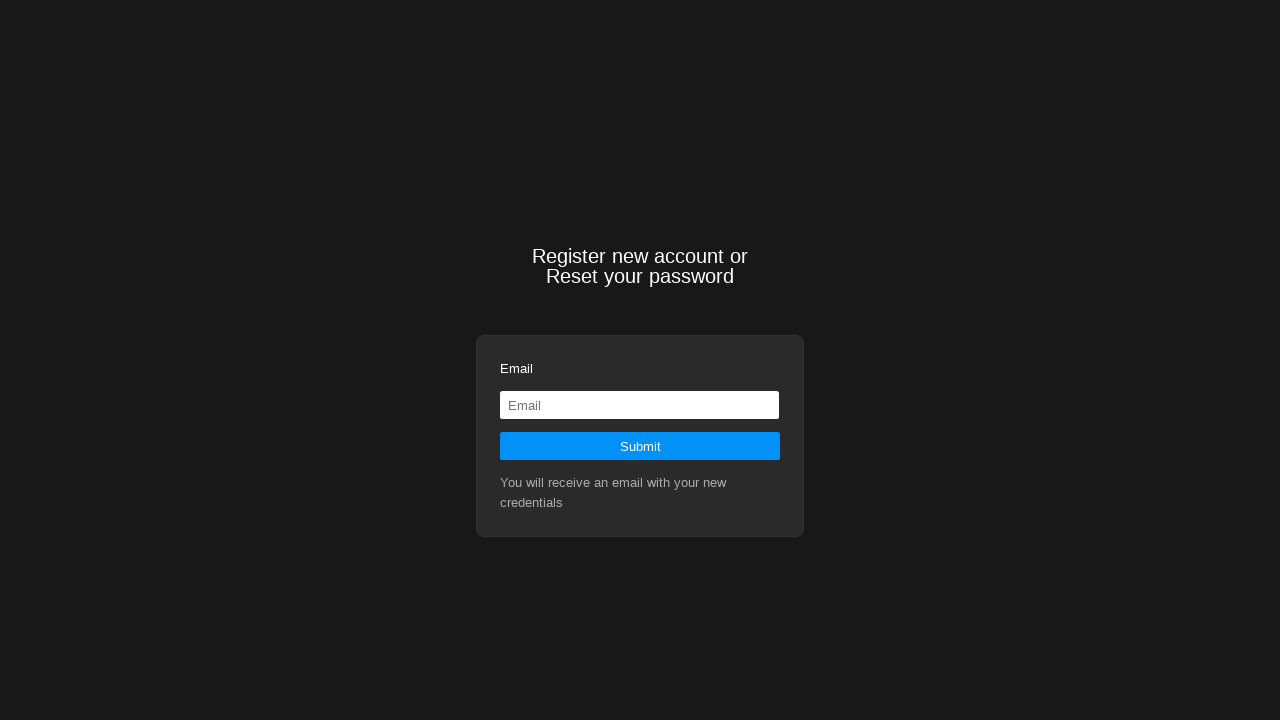

Verified current URL matches registration page URL: https://qa.koel.app/registration
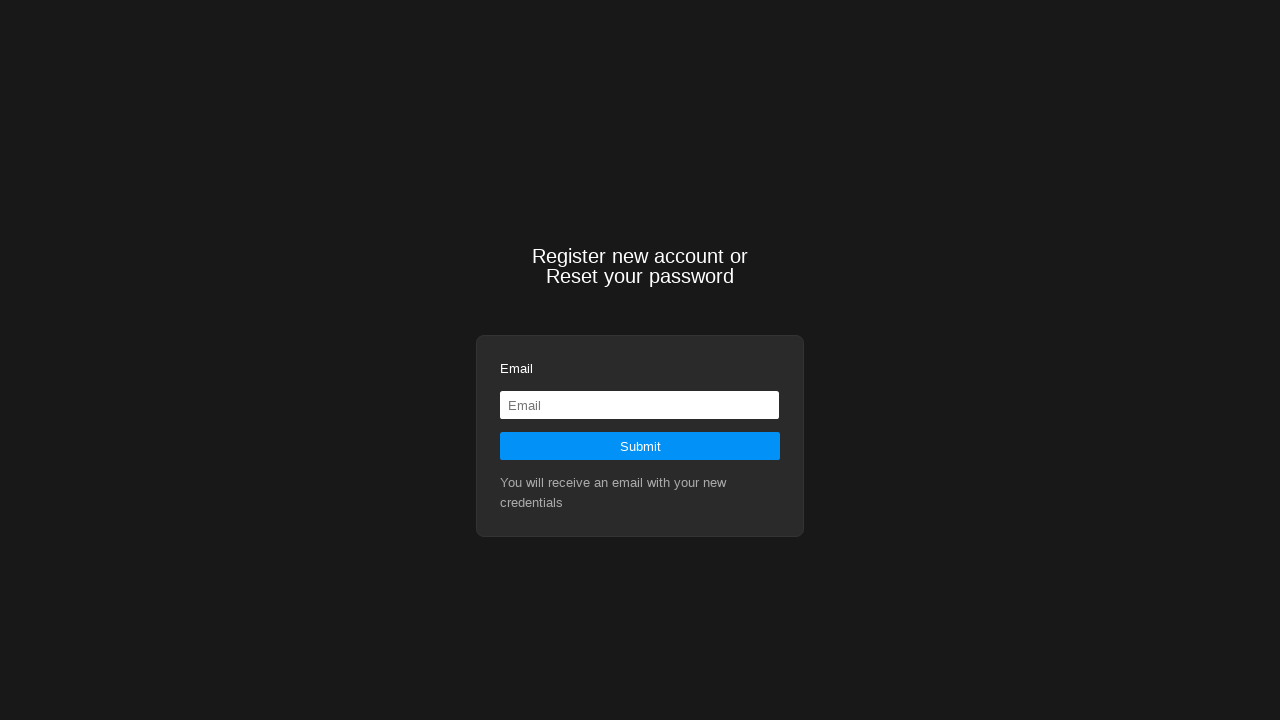

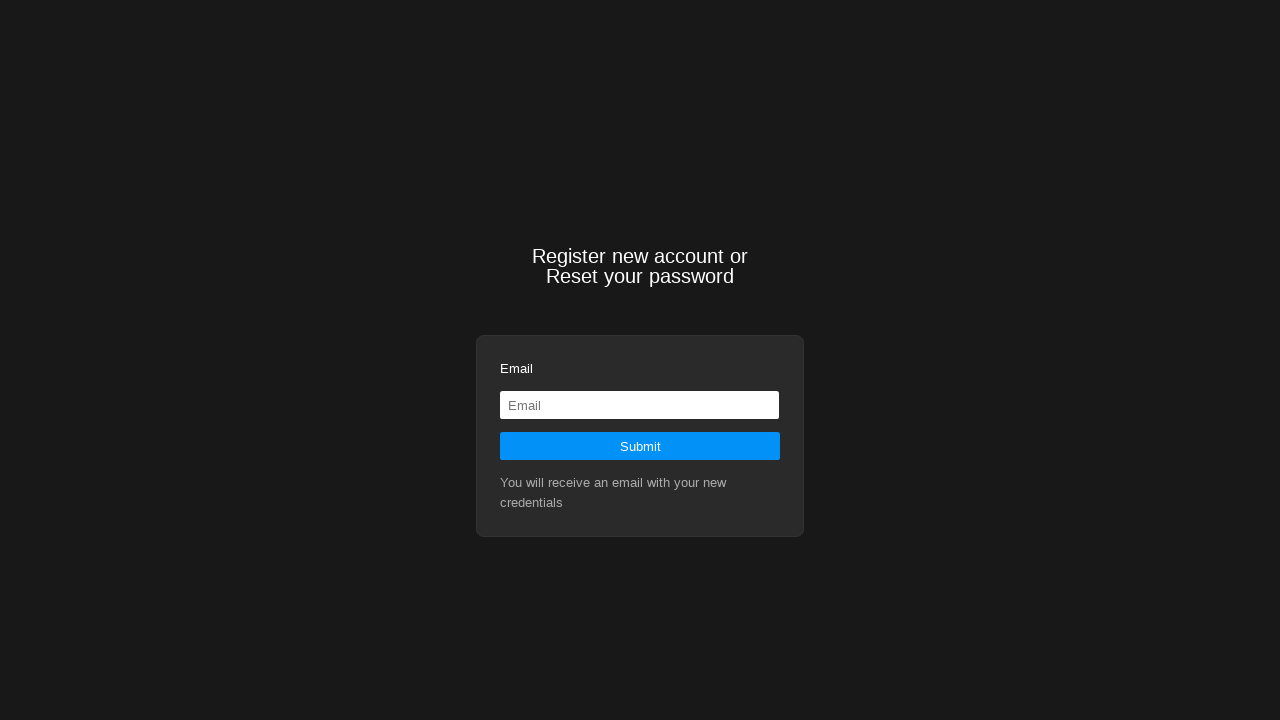